Navigates to DuckDuckGo homepage and waits for the page to load

Starting URL: https://duckduckgo.com

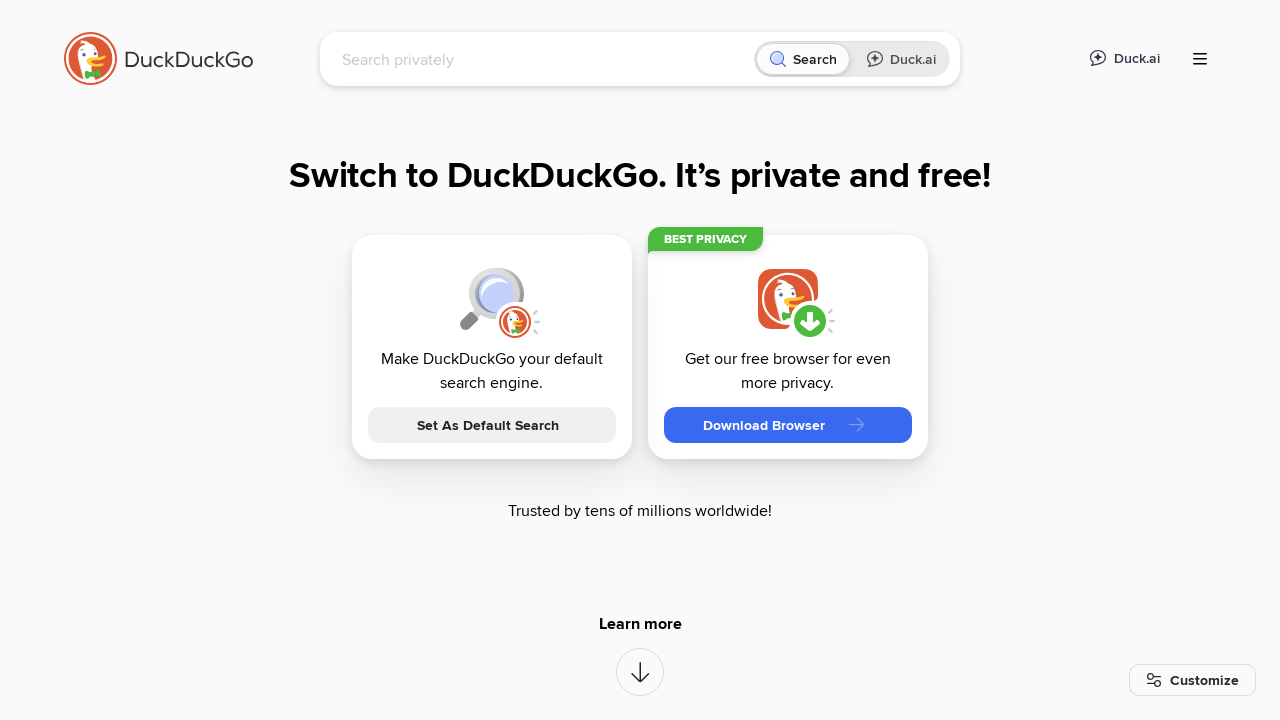

DuckDuckGo homepage loaded and network idle state reached
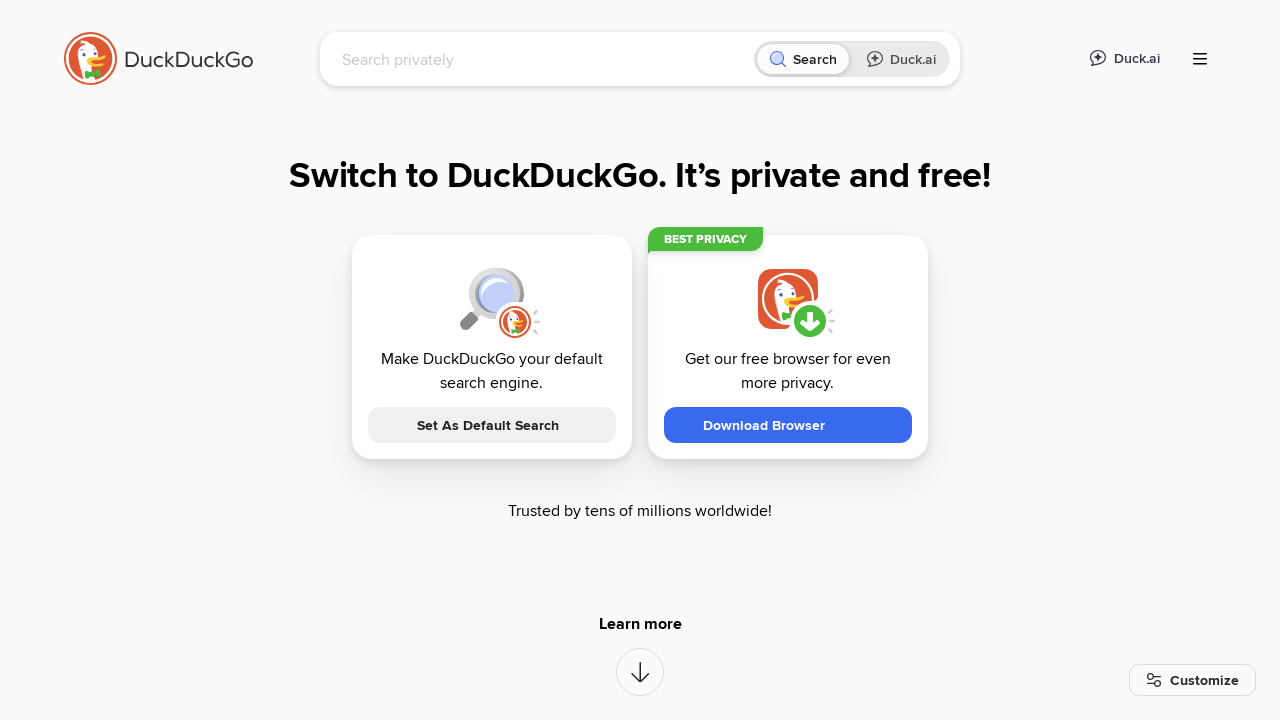

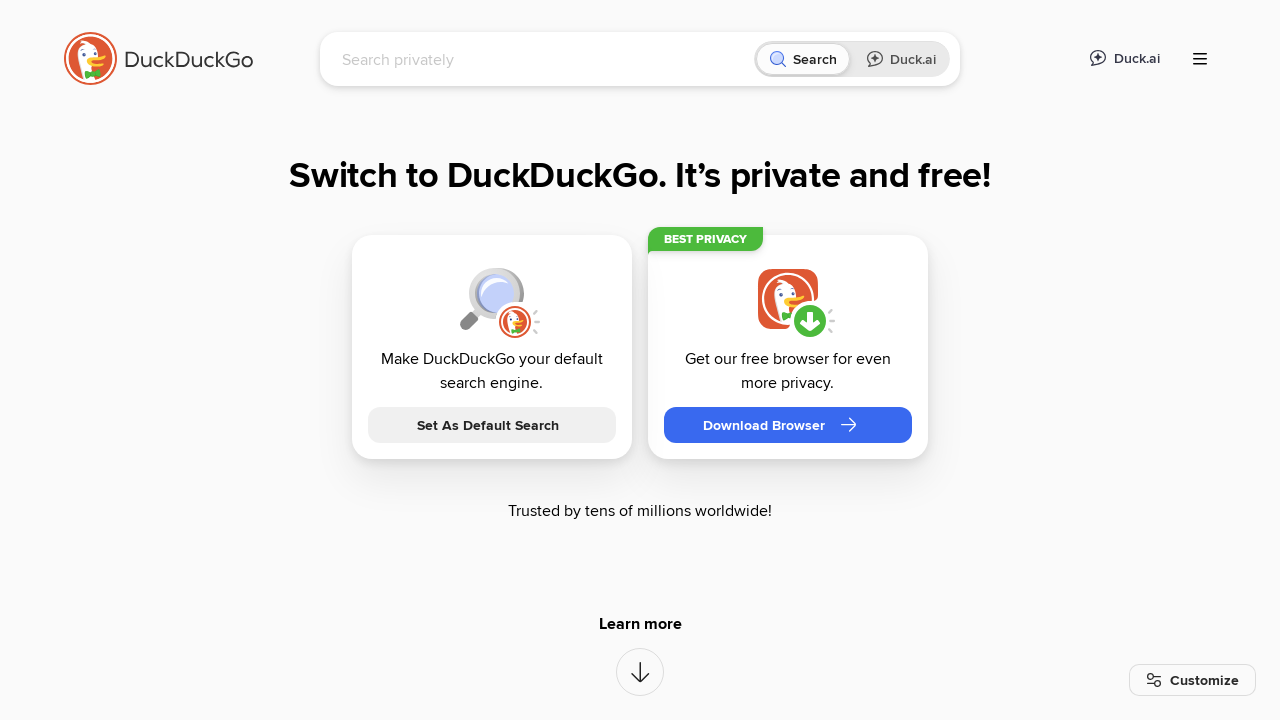